Tests that a disabled radio button cannot be selected when clicked

Starting URL: https://www.selenium.dev/selenium/web/formPage.html

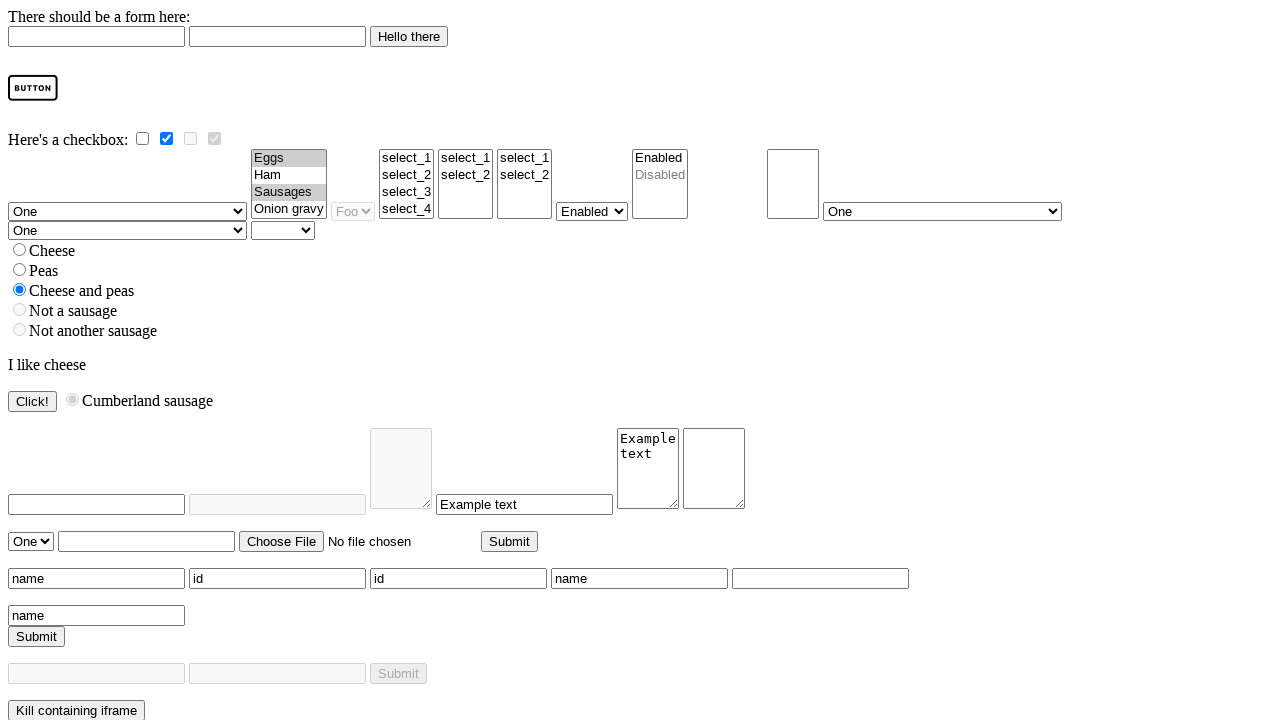

Navigated to form page
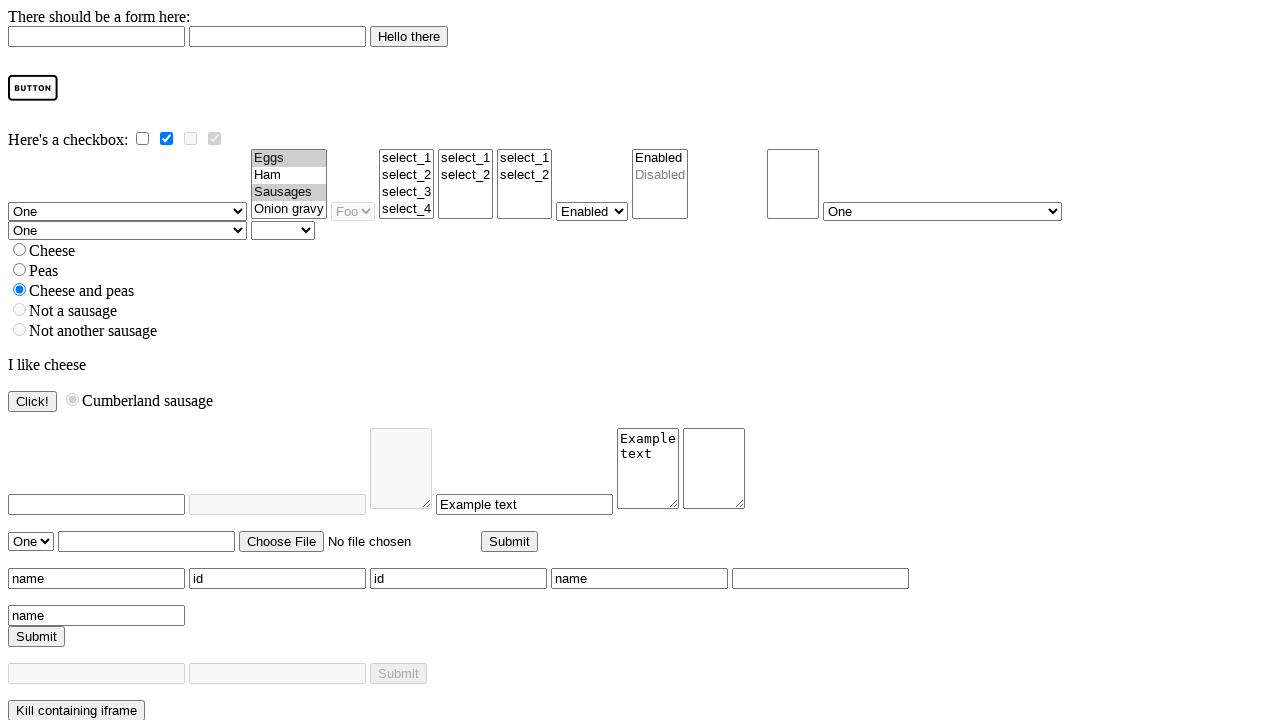

Located disabled radio button with id 'nothing'
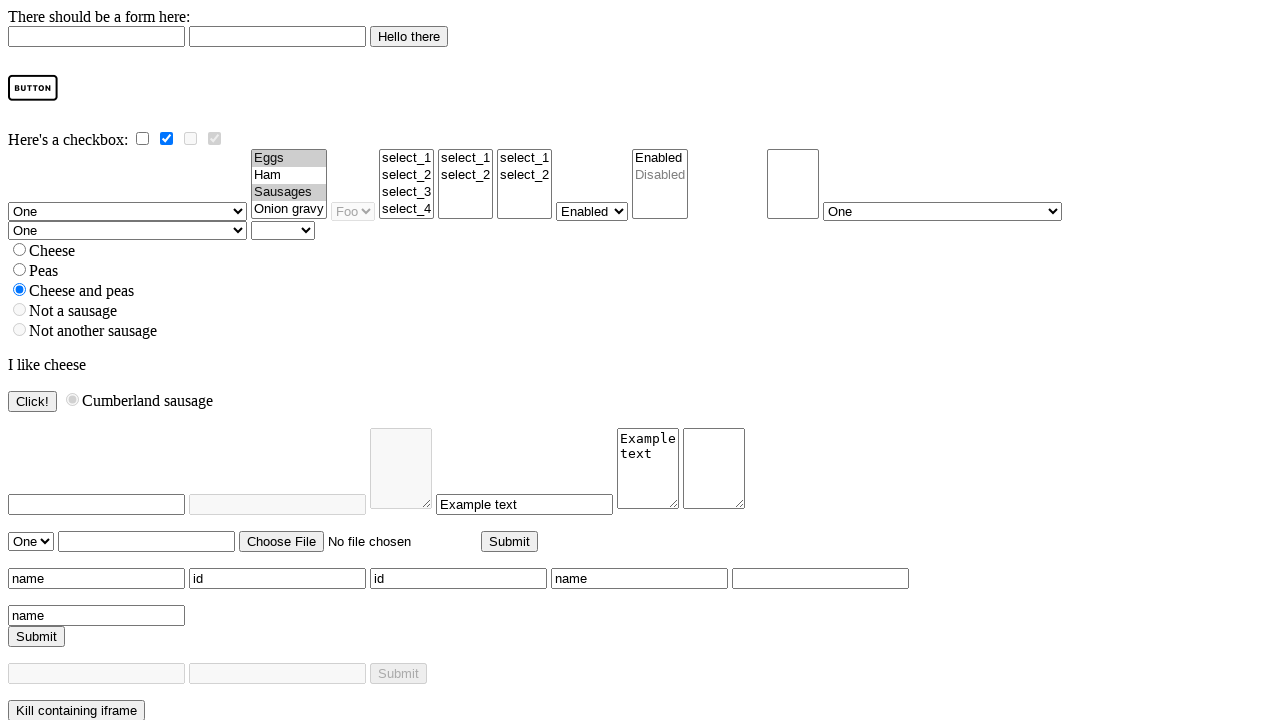

Disabled radio button element is ready
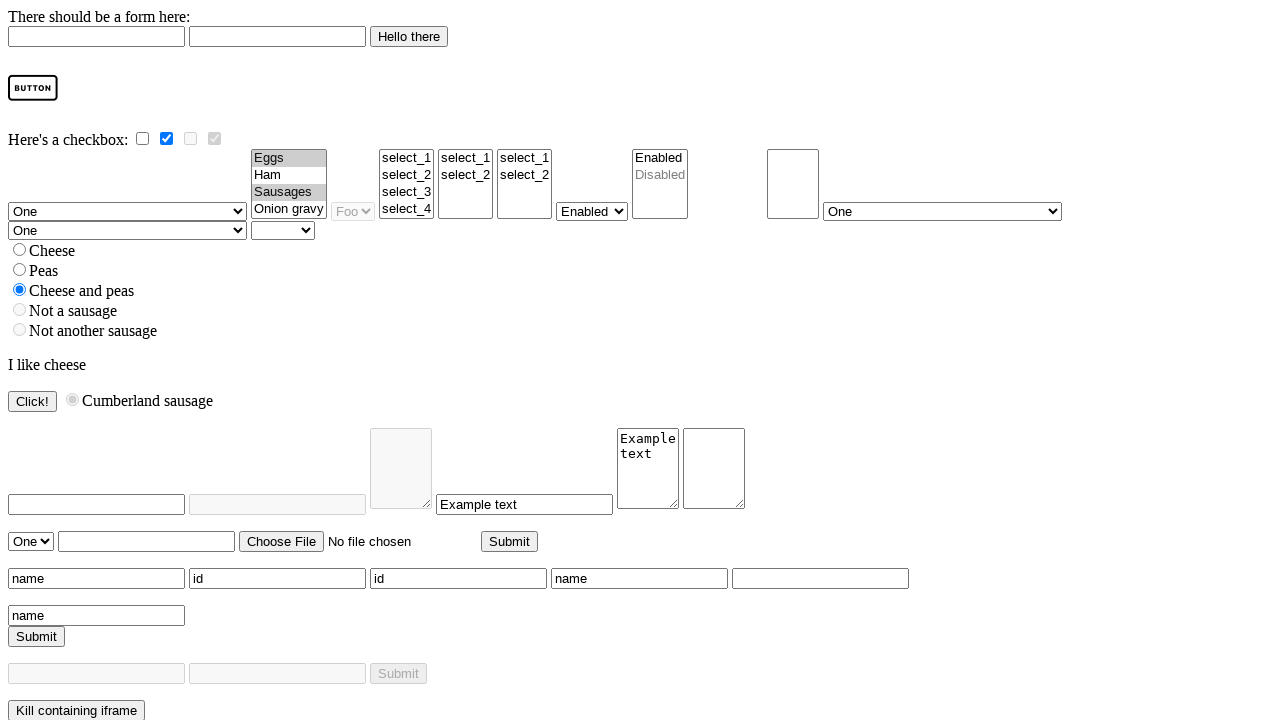

Checked initial state of disabled radio button: False
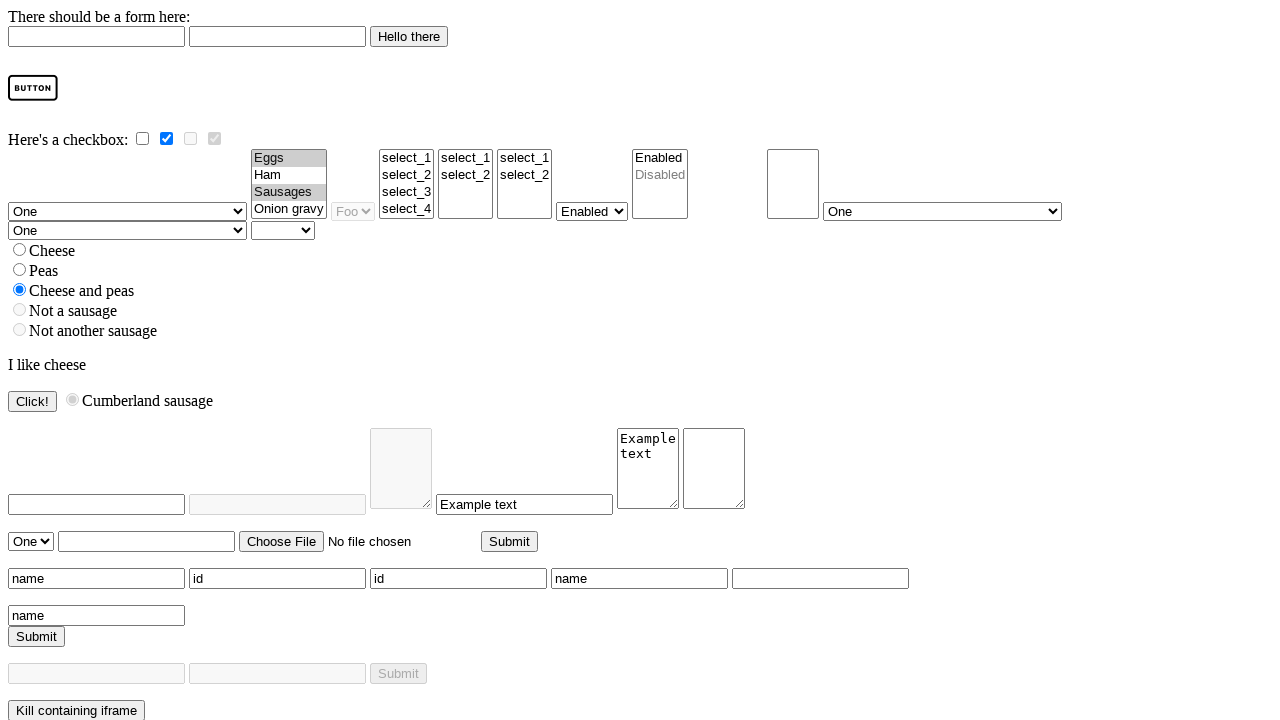

Attempted to click disabled radio button with force=True at (20, 310) on #nothing
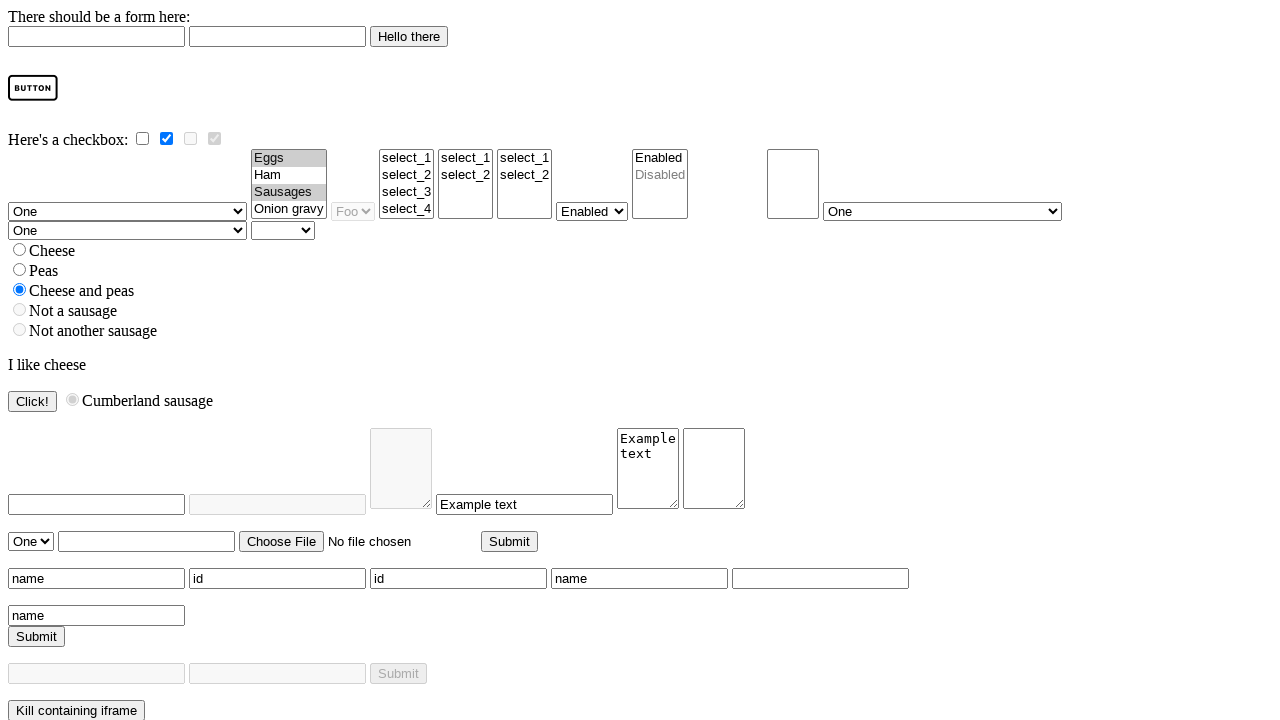

Verified that disabled radio button state remained unchanged after click
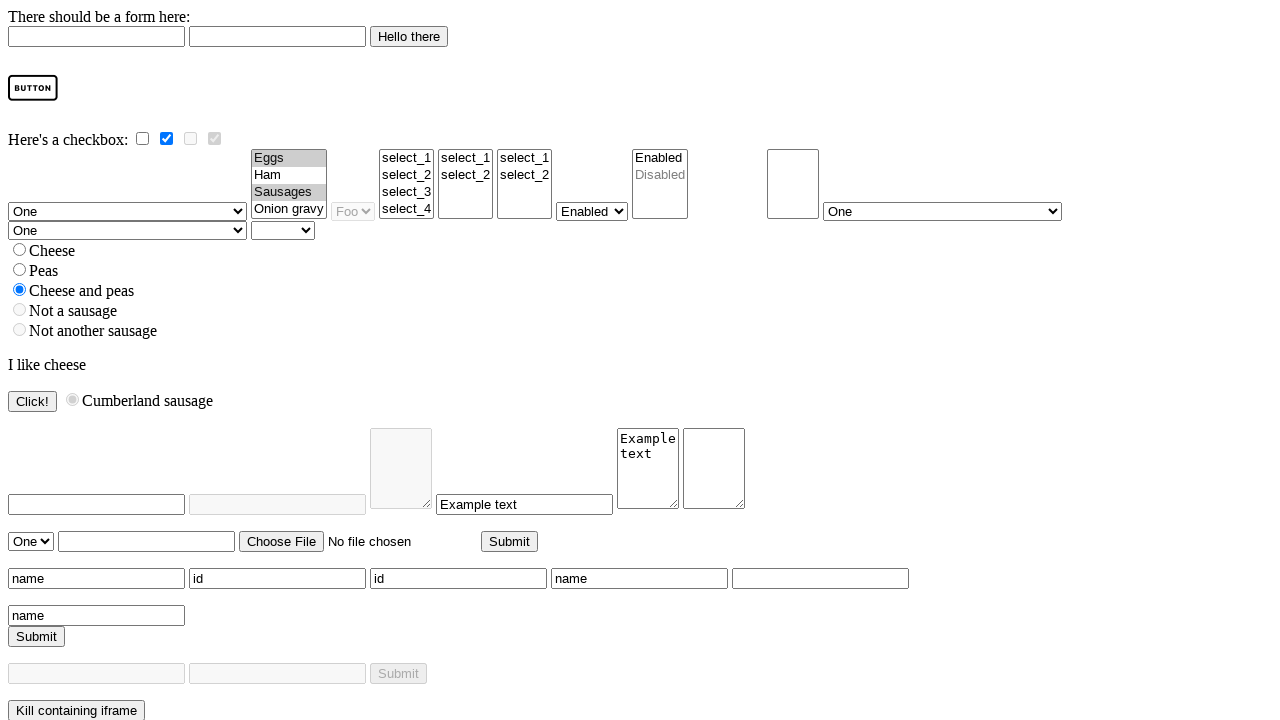

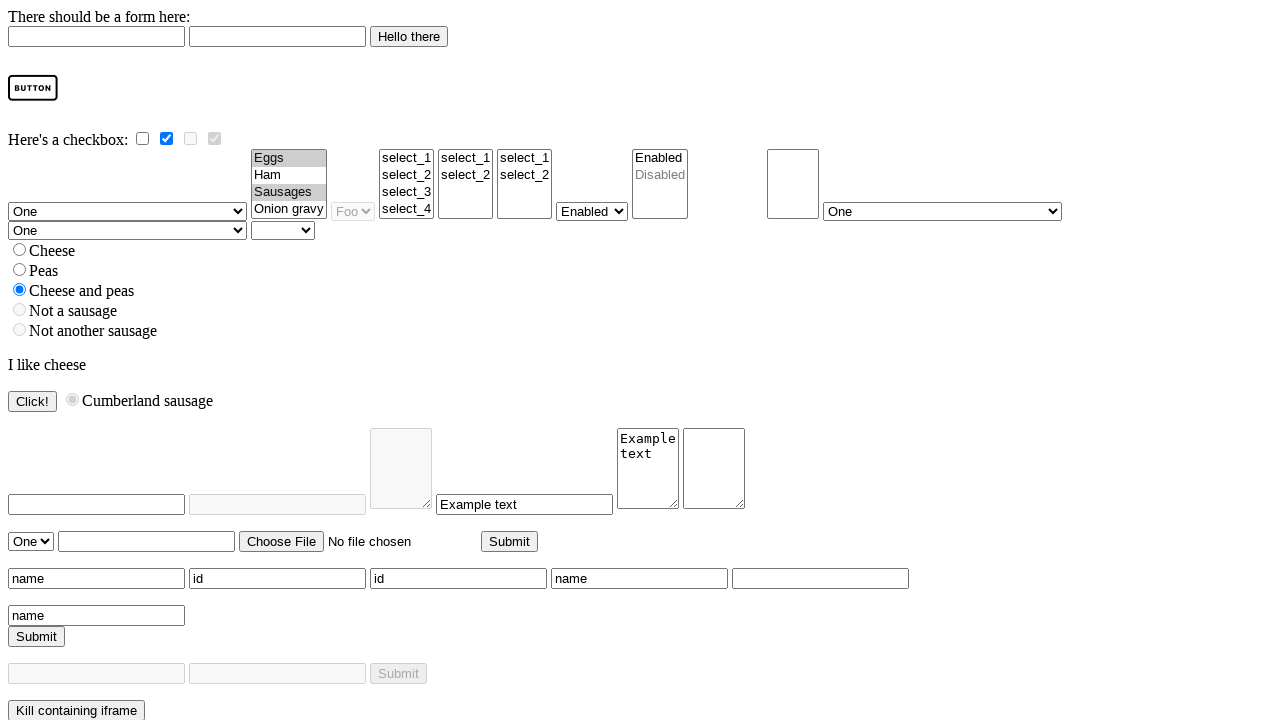